Tests checkbox interaction by checking the state of both checkboxes and ensuring both are selected by clicking only on unselected ones, then verifying both are checked.

Starting URL: https://the-internet.herokuapp.com/checkboxes

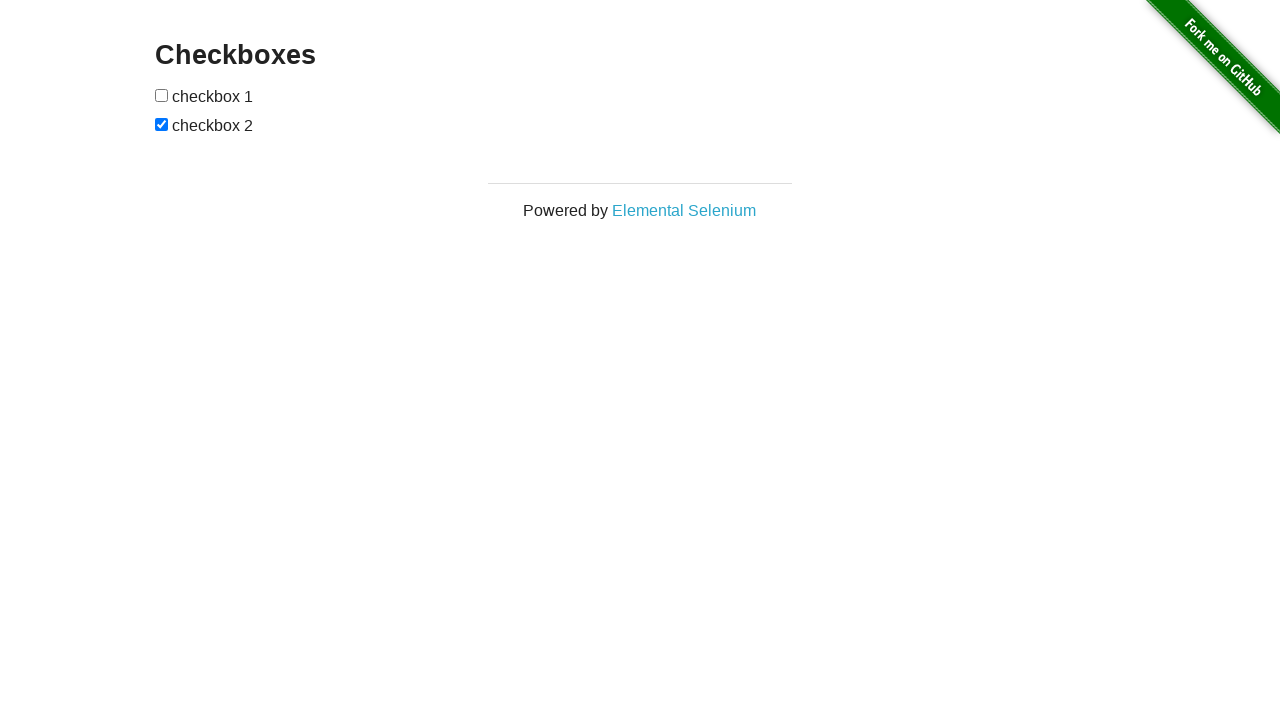

Located first checkbox element
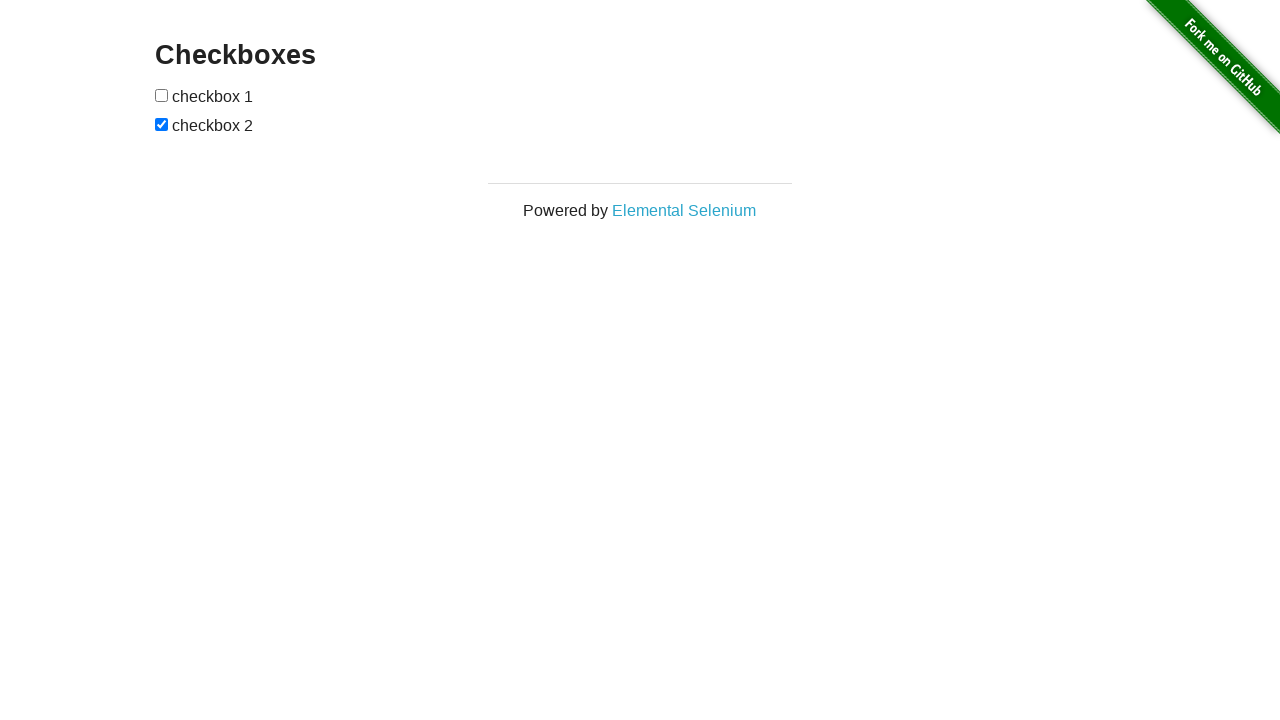

Located second checkbox element
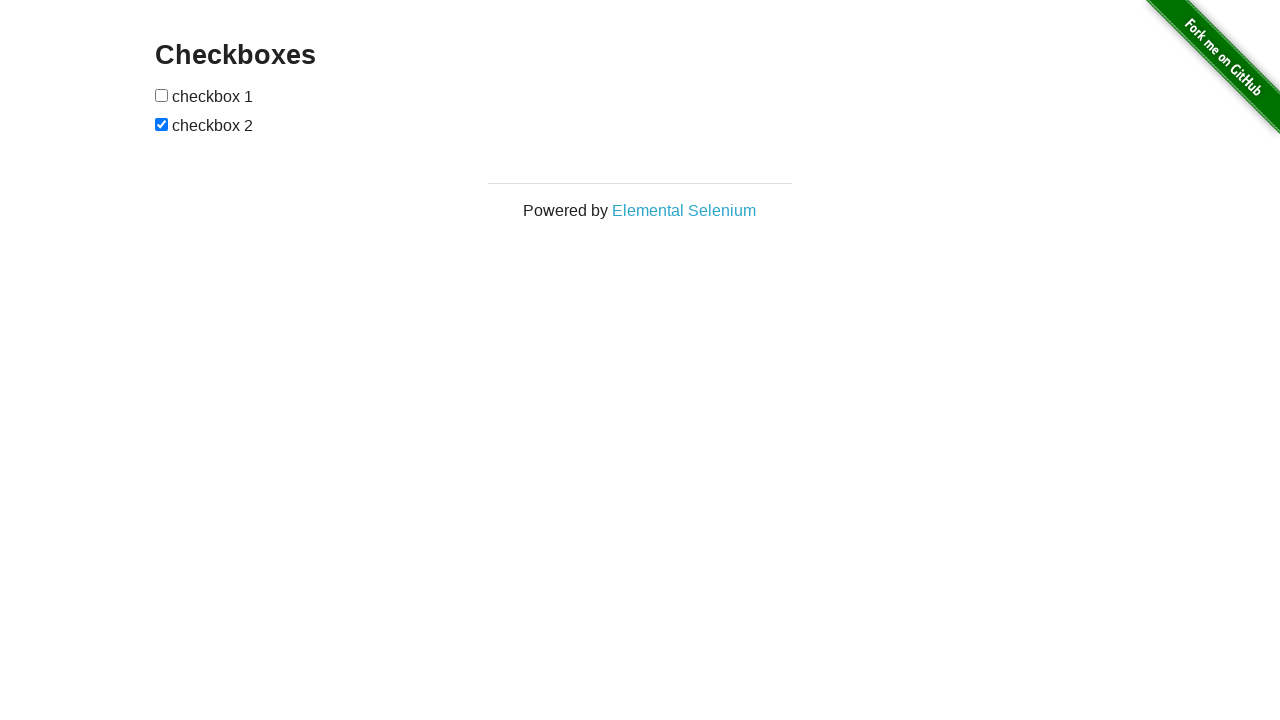

Checked first checkbox state - it was unchecked
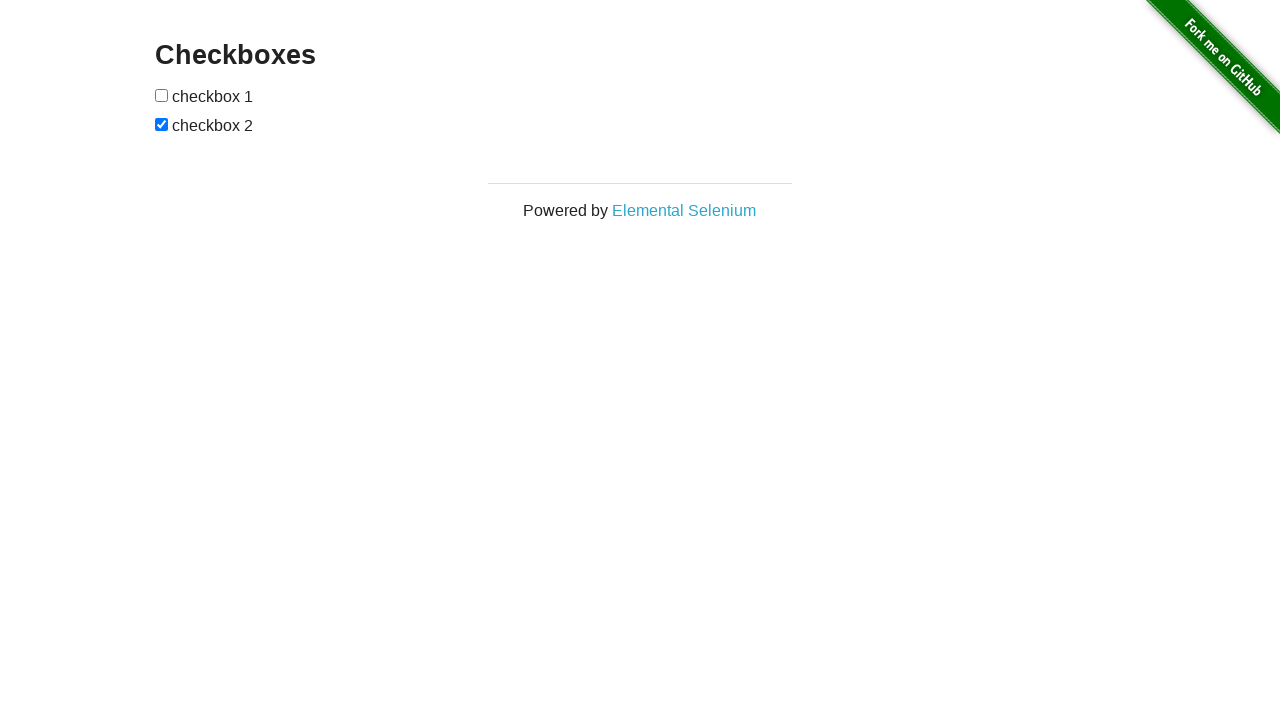

Clicked first checkbox to select it at (162, 95) on (//input[@type='checkbox'])[1]
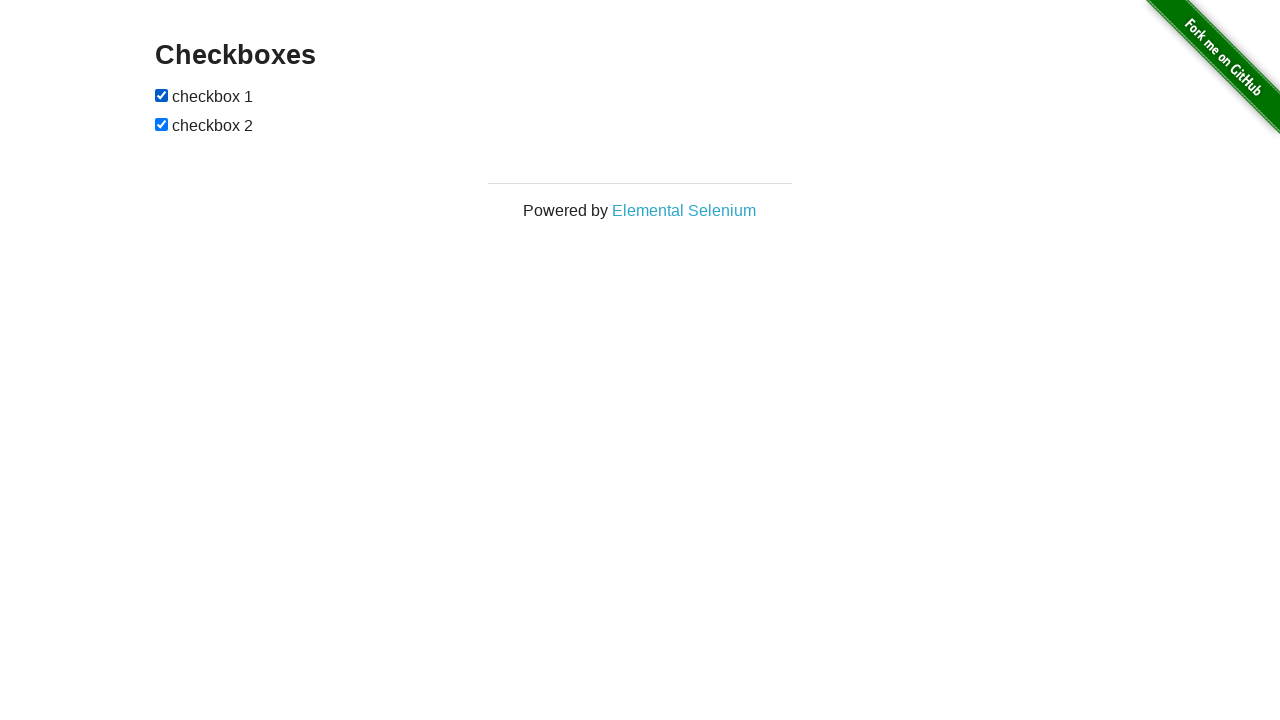

Checked second checkbox state - it was already checked
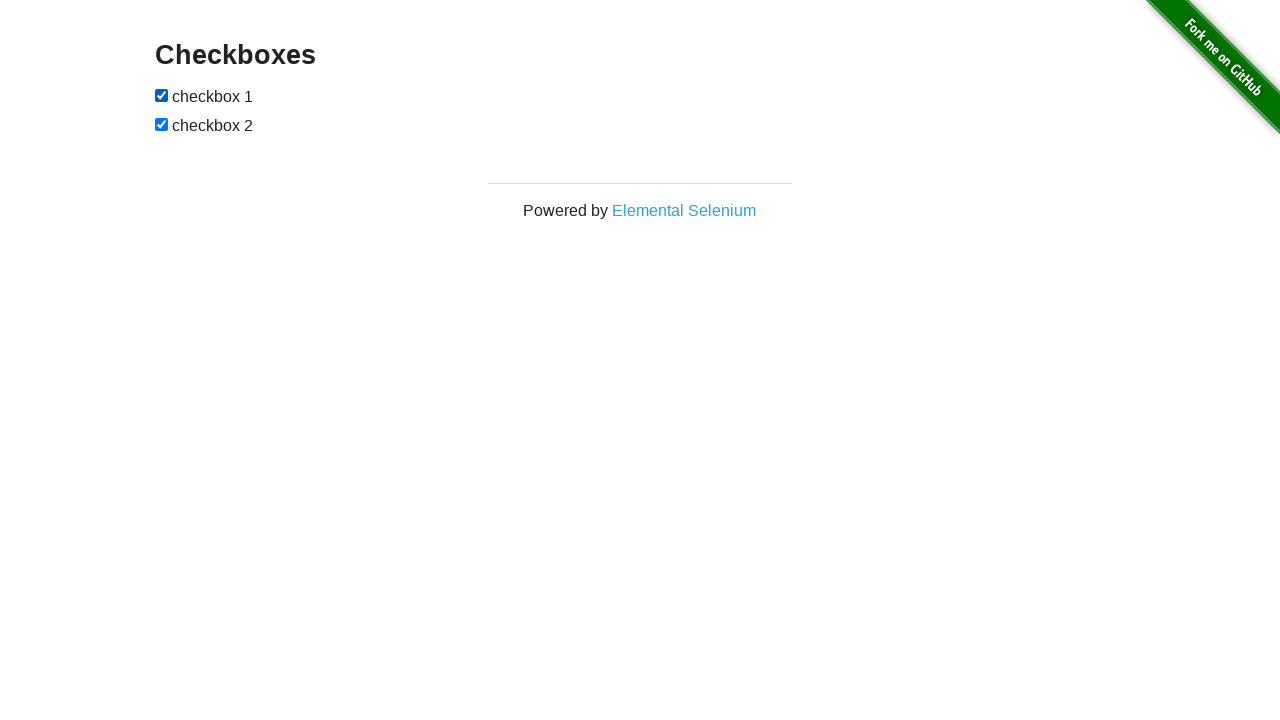

Verified first checkbox is checked
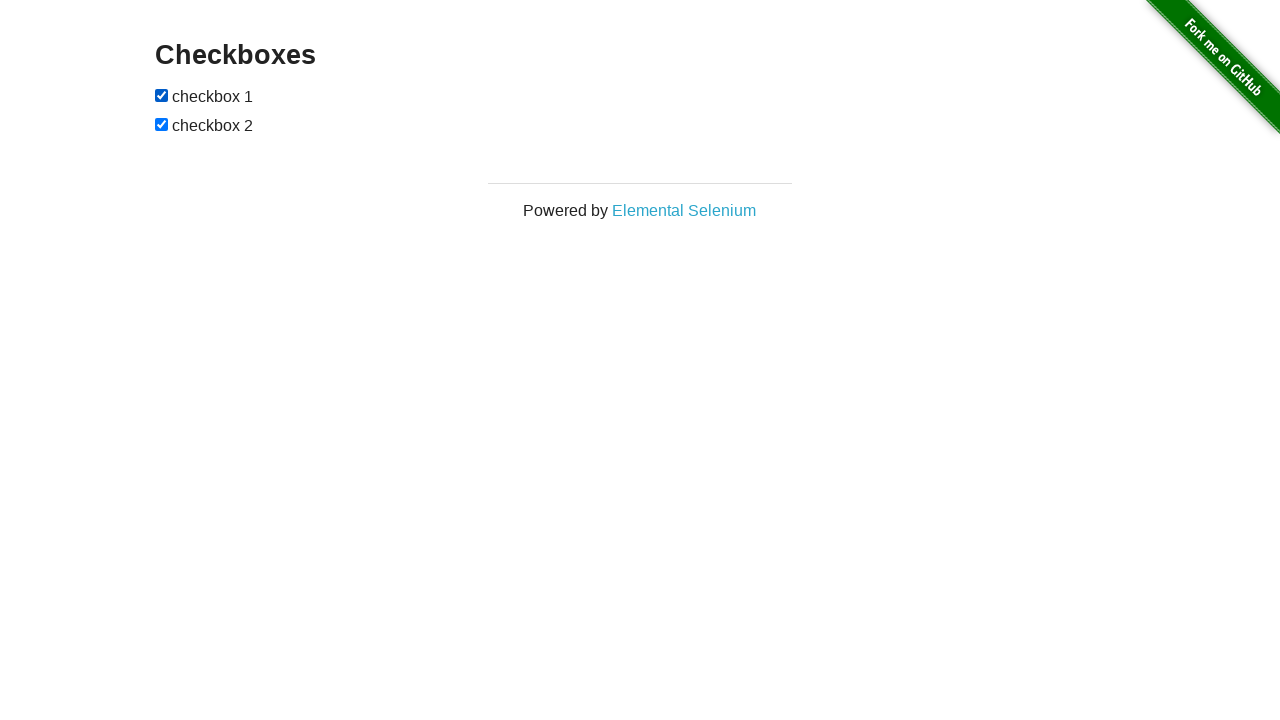

Verified second checkbox is checked
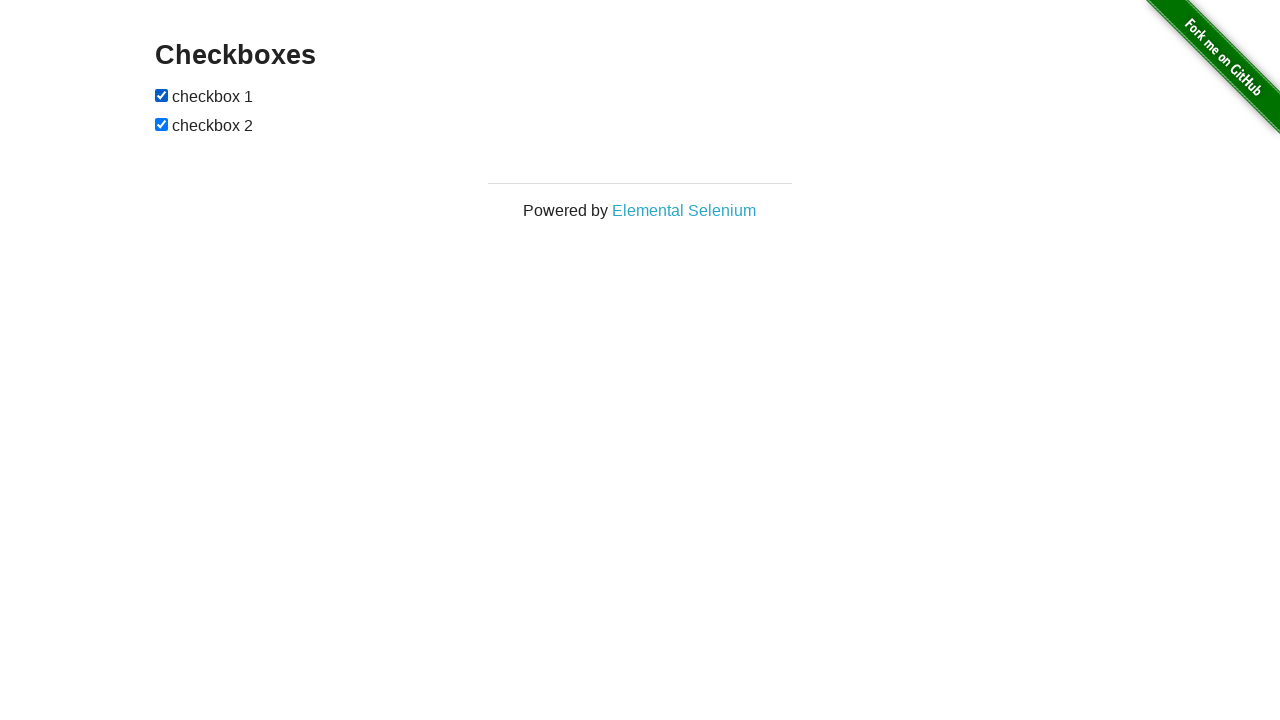

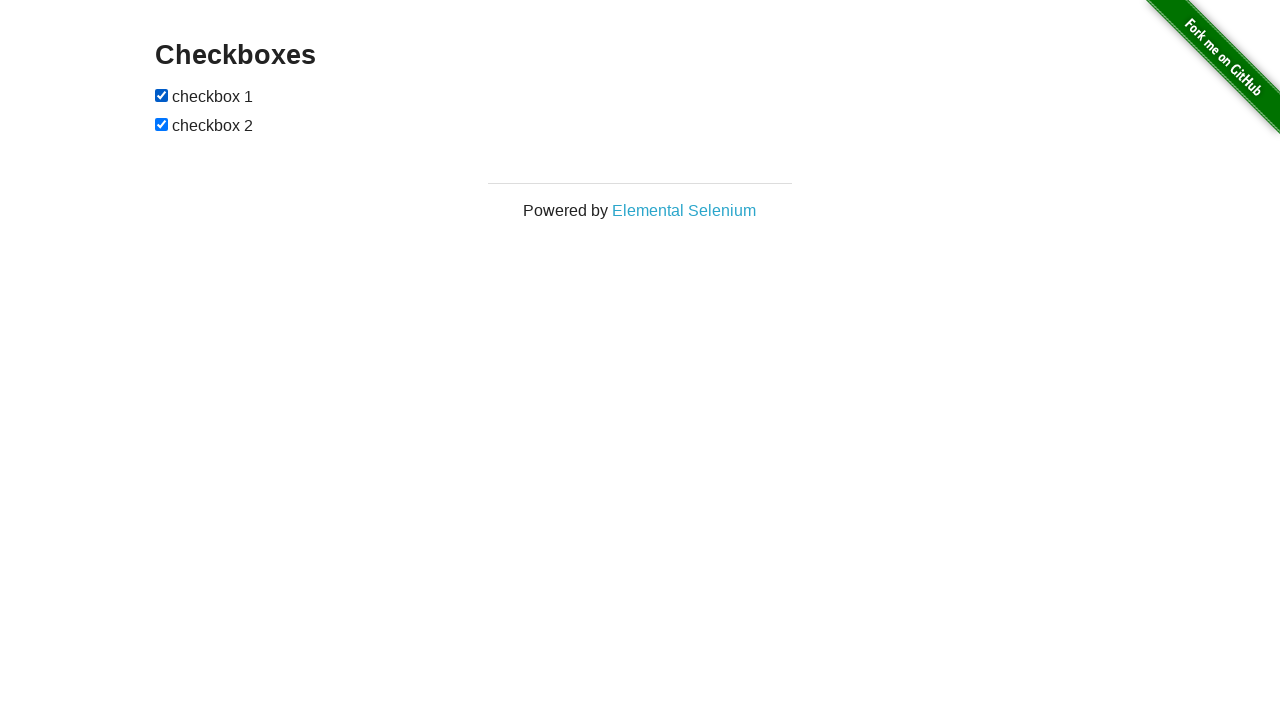